Tests sorting the Email column in ascending order by clicking the column header and verifying the text values are sorted correctly

Starting URL: http://the-internet.herokuapp.com/tables

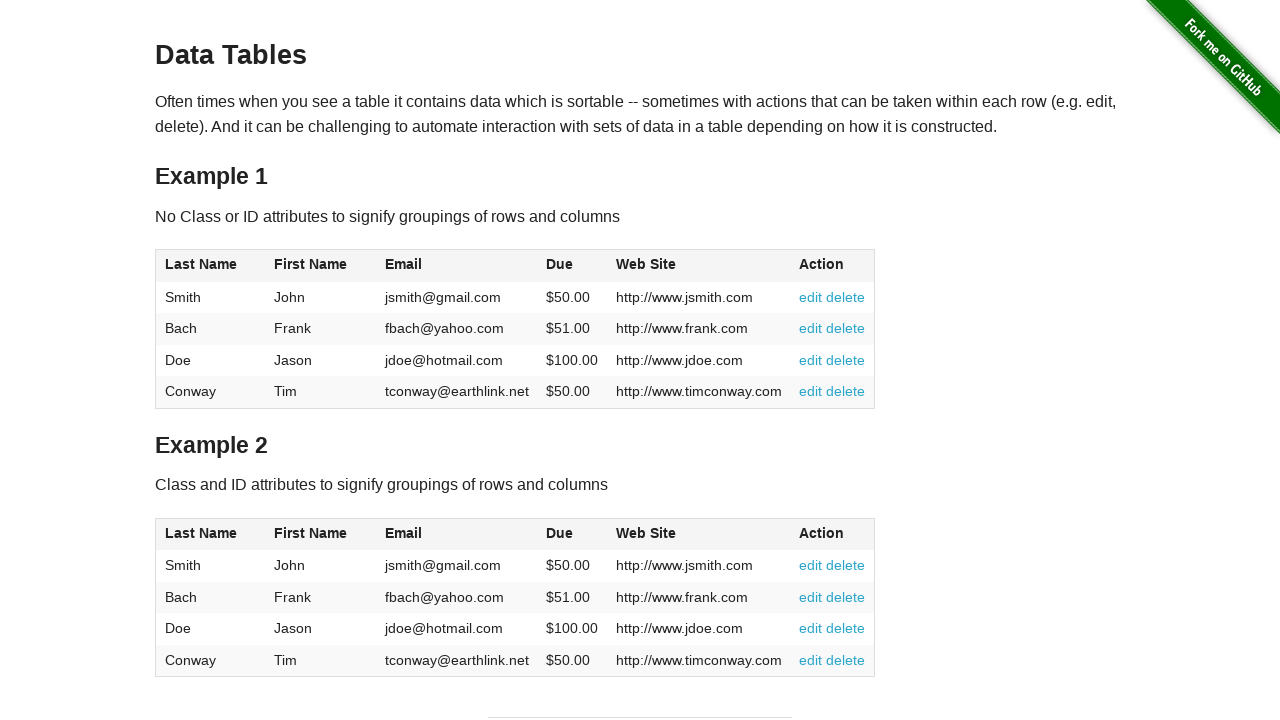

Clicked Email column header to sort in ascending order at (457, 266) on #table1 thead tr th:nth-of-type(3)
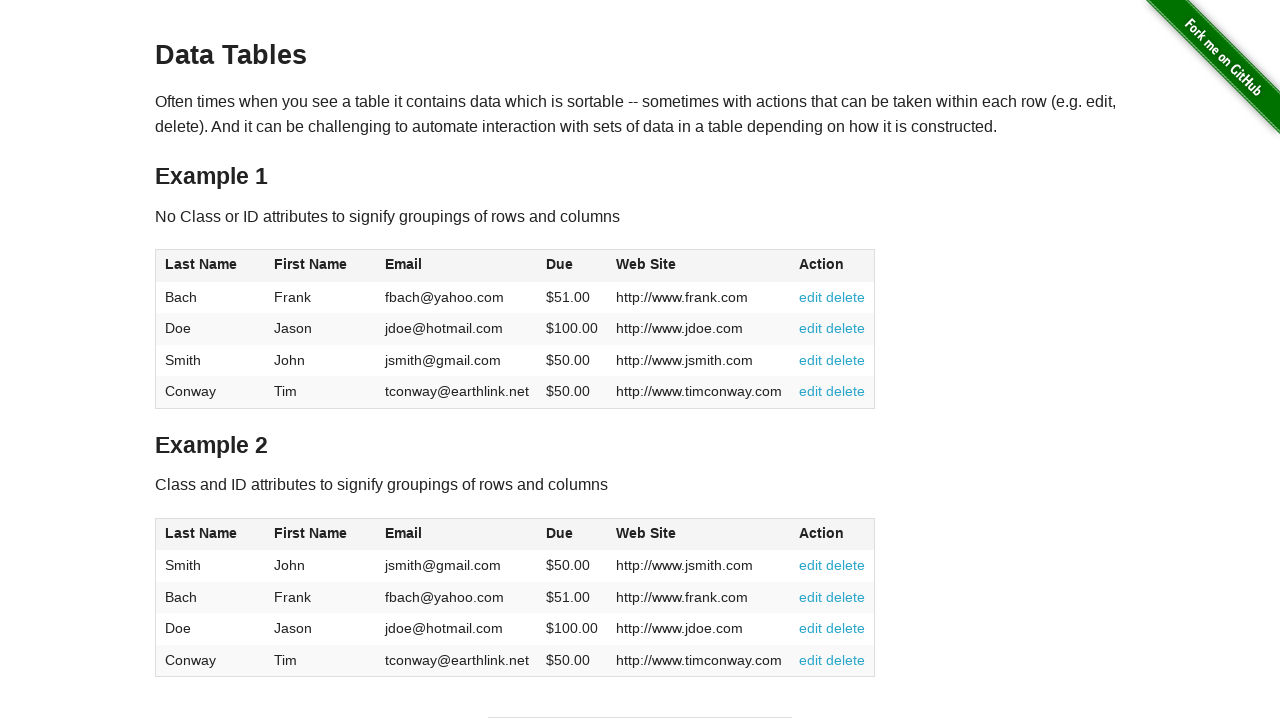

Email column values loaded and verified to be present
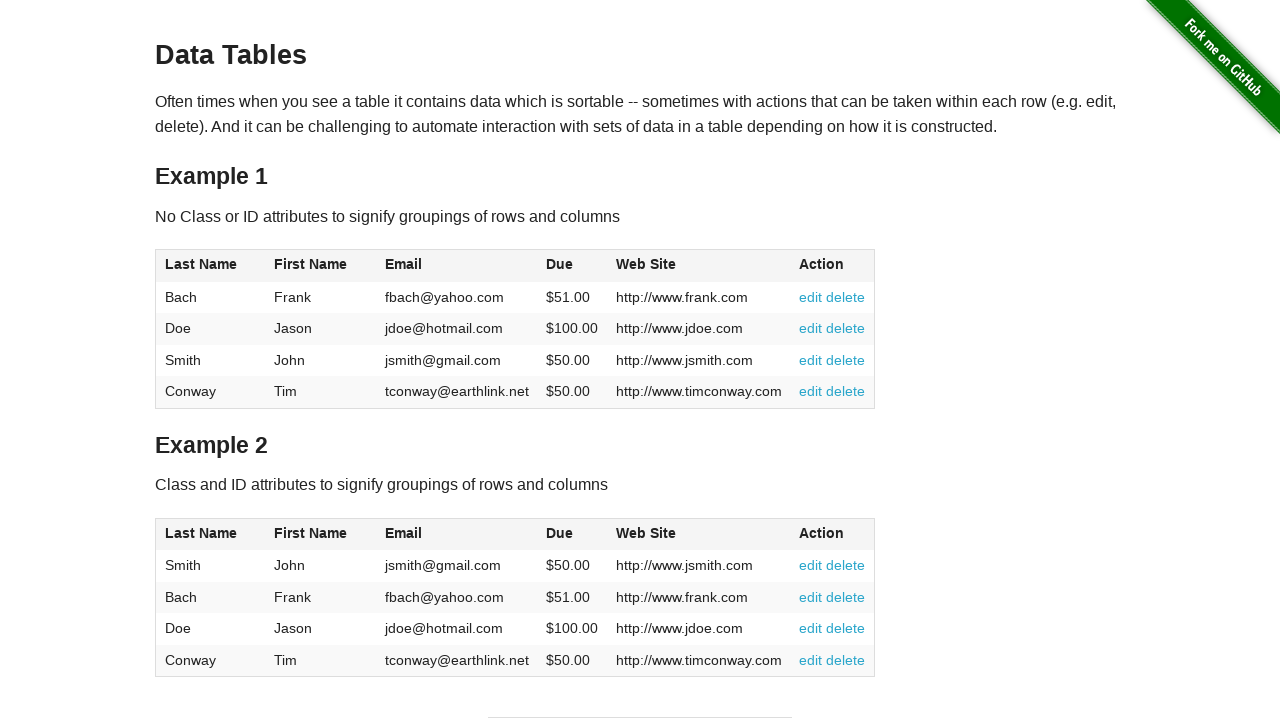

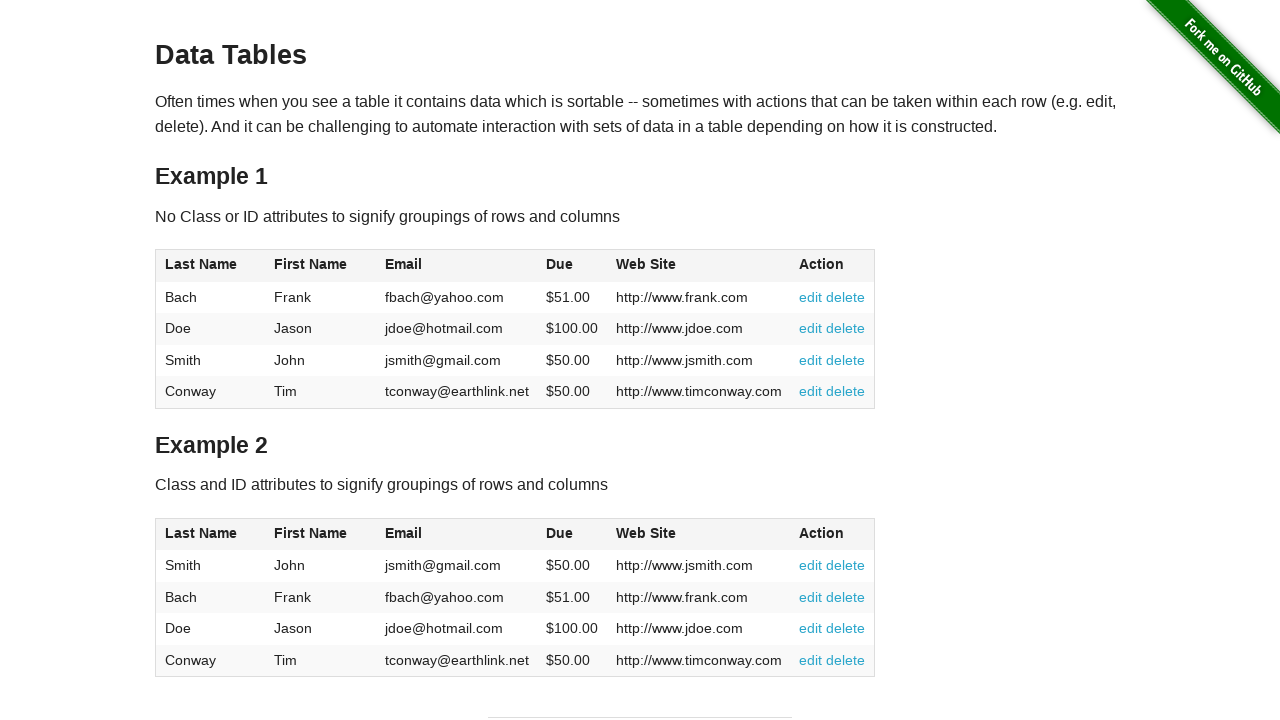